Tests that the complete all checkbox updates state when individual items are toggled

Starting URL: https://demo.playwright.dev/todomvc

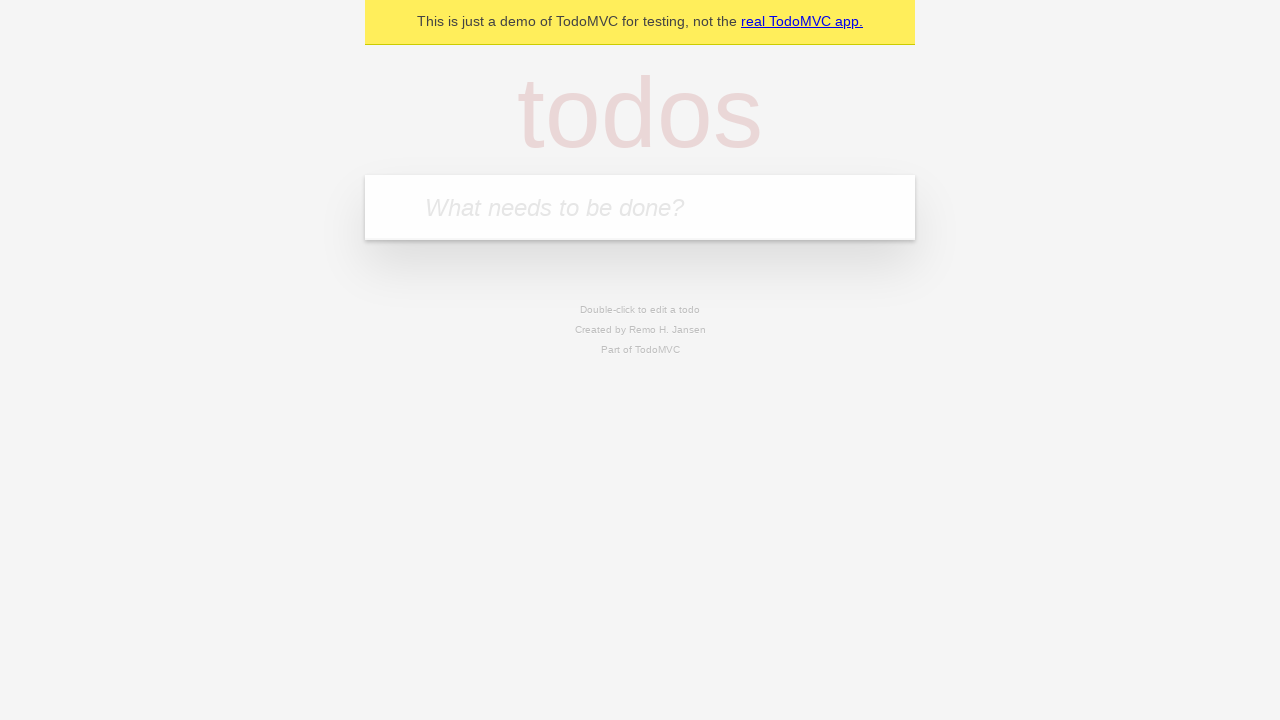

Filled input field with 'buy some cheese' on internal:attr=[placeholder="What needs to be done?"i]
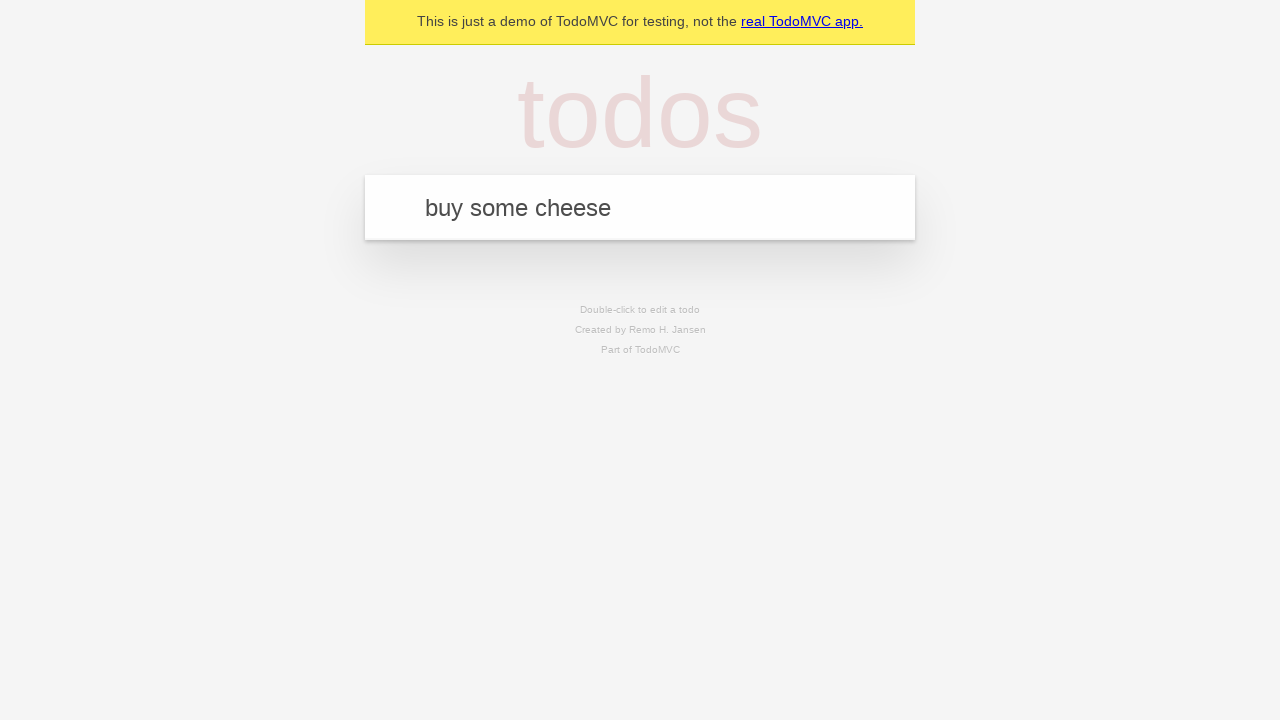

Pressed Enter to add first todo item on internal:attr=[placeholder="What needs to be done?"i]
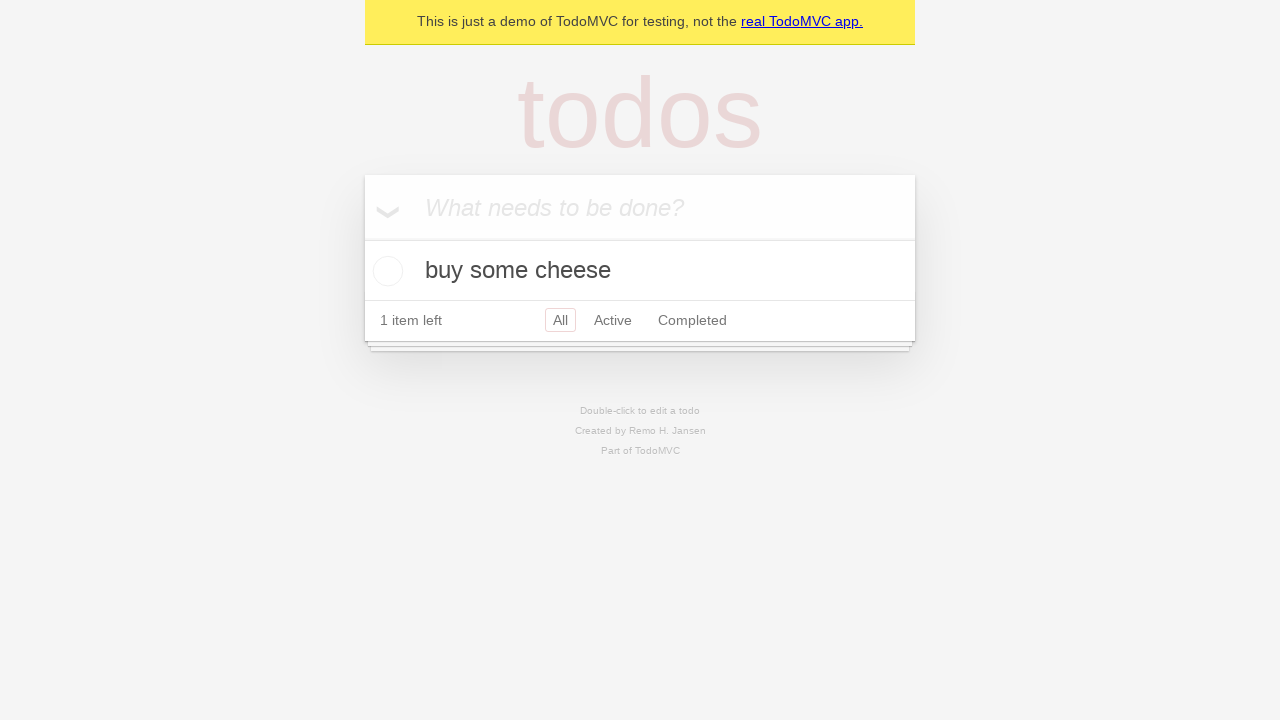

Filled input field with 'feed the cat' on internal:attr=[placeholder="What needs to be done?"i]
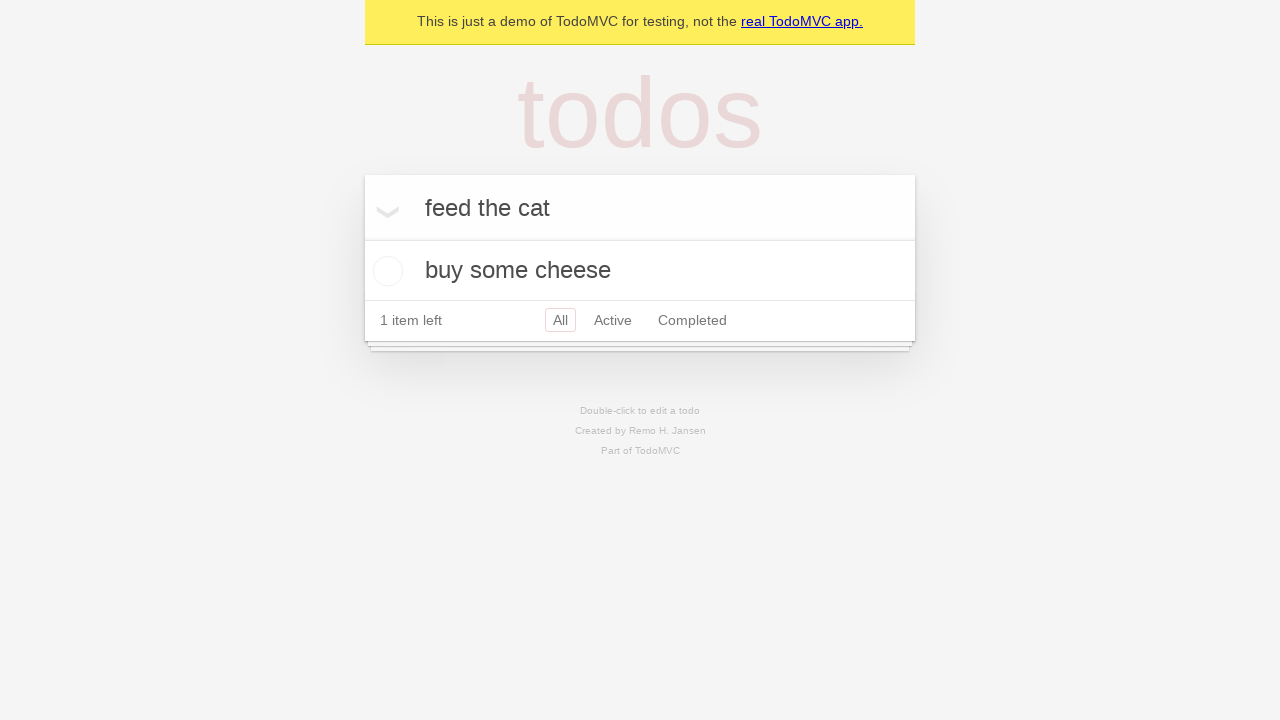

Pressed Enter to add second todo item on internal:attr=[placeholder="What needs to be done?"i]
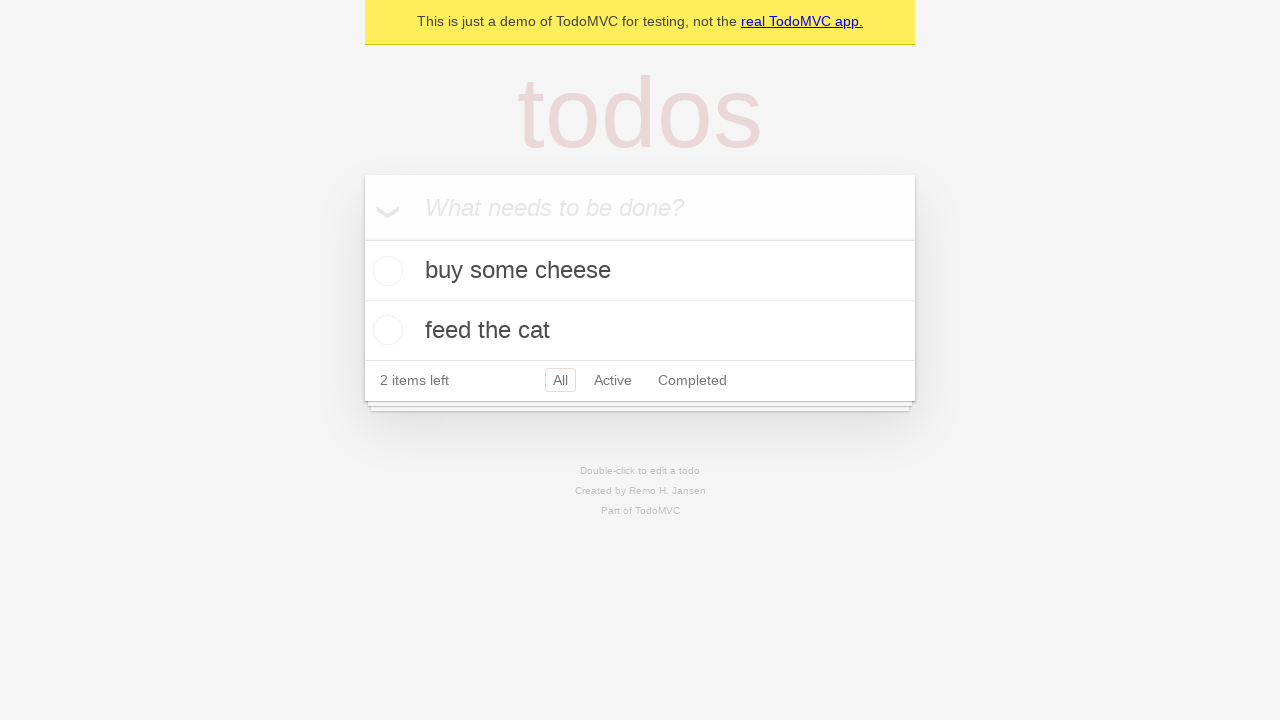

Filled input field with 'book a doctors appointment' on internal:attr=[placeholder="What needs to be done?"i]
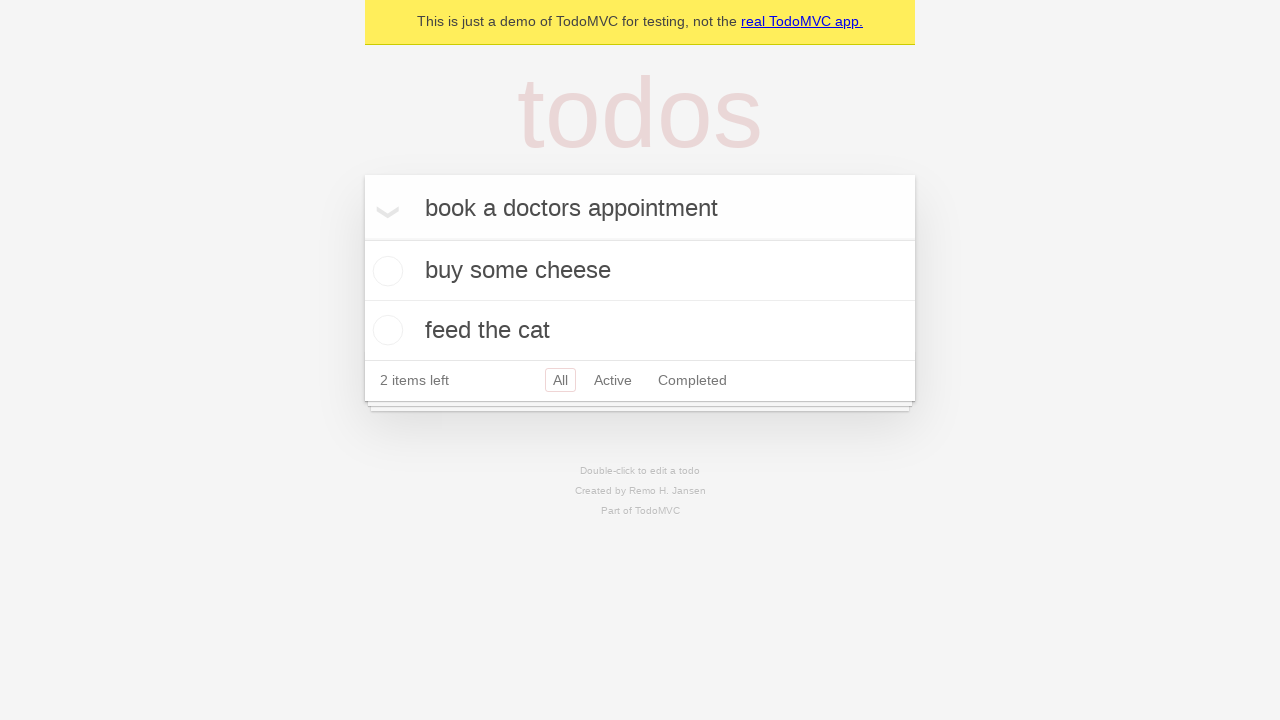

Pressed Enter to add third todo item on internal:attr=[placeholder="What needs to be done?"i]
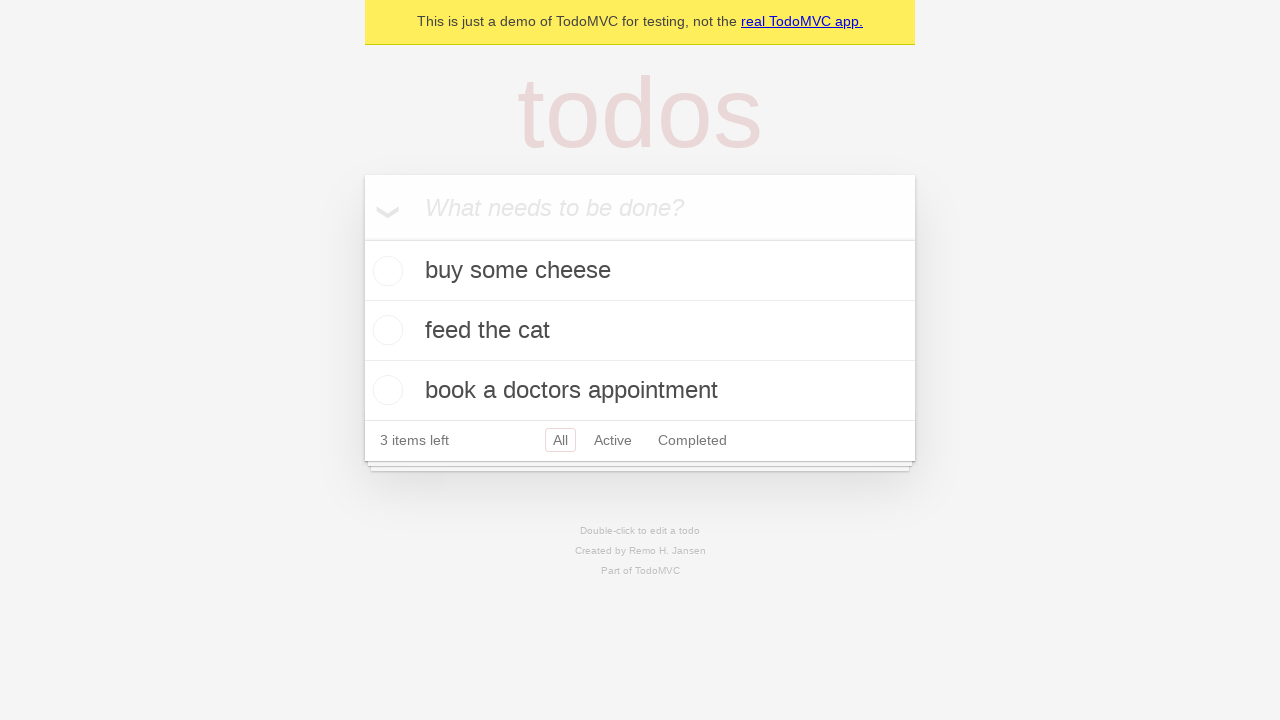

Checked 'Mark all as complete' checkbox to complete all items at (362, 238) on internal:label="Mark all as complete"i
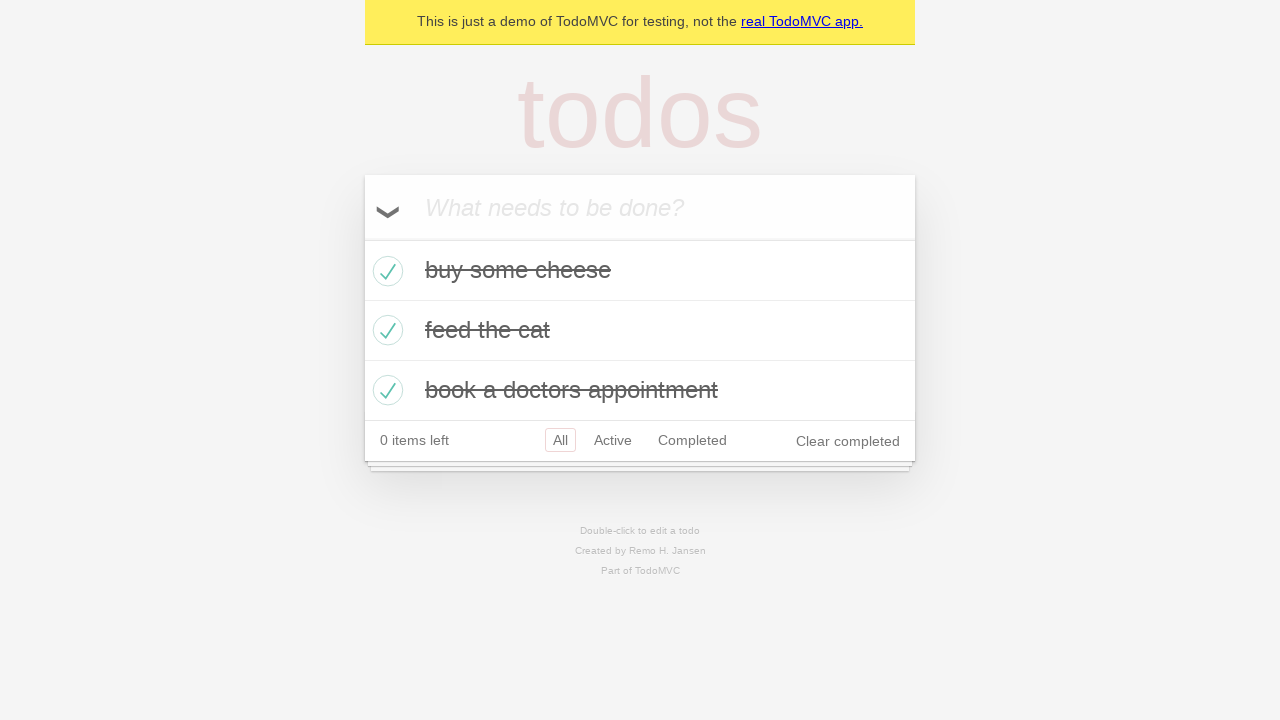

Unchecked first todo item checkbox at (385, 271) on internal:testid=[data-testid="todo-item"s] >> nth=0 >> internal:role=checkbox
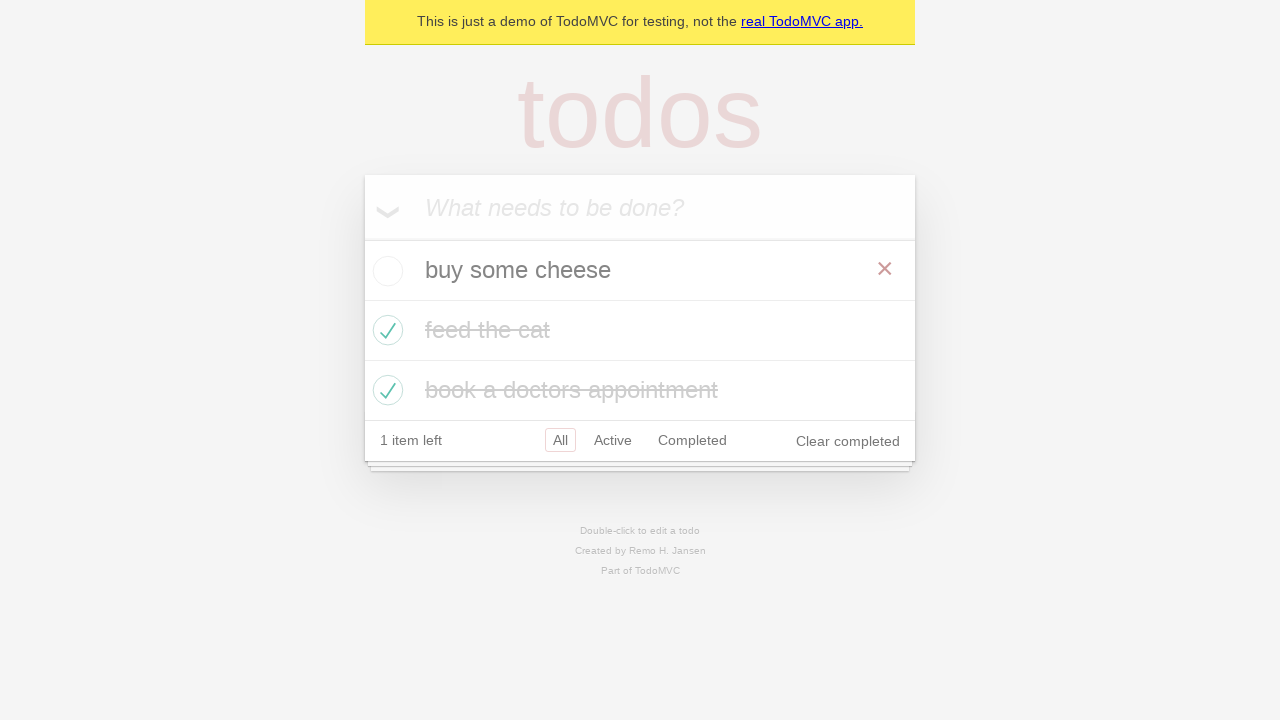

Checked first todo item checkbox again at (385, 271) on internal:testid=[data-testid="todo-item"s] >> nth=0 >> internal:role=checkbox
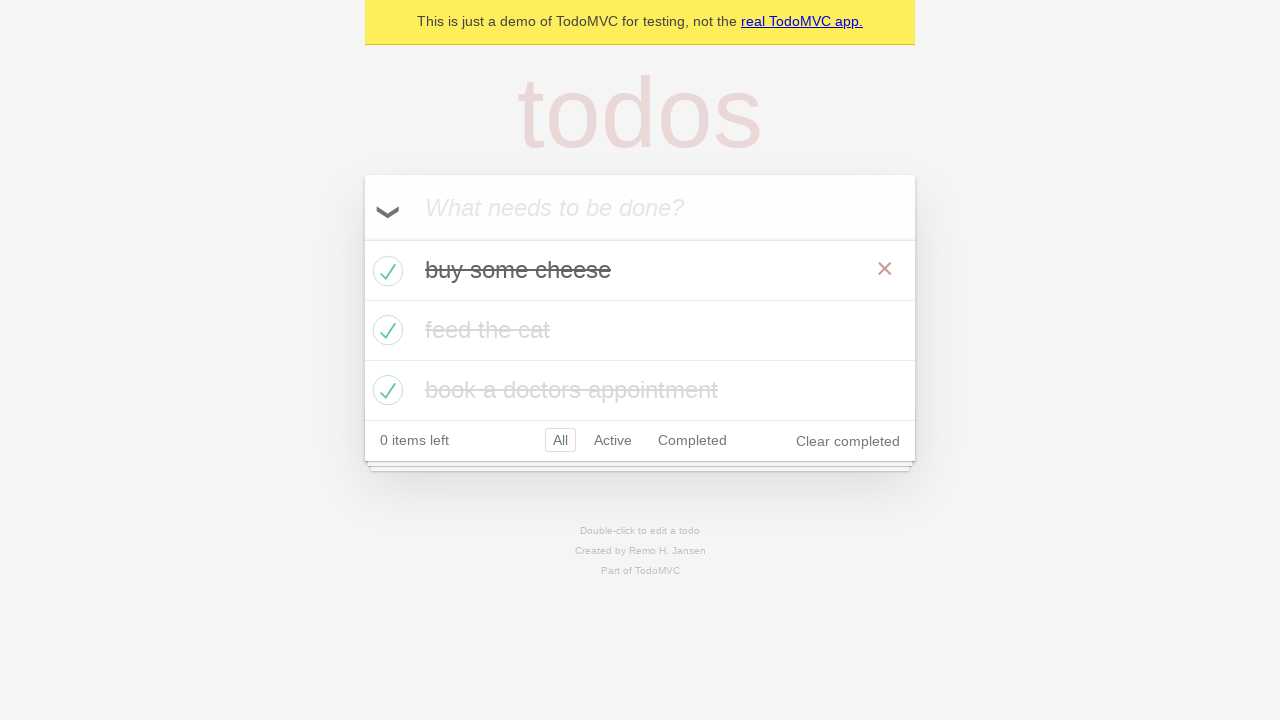

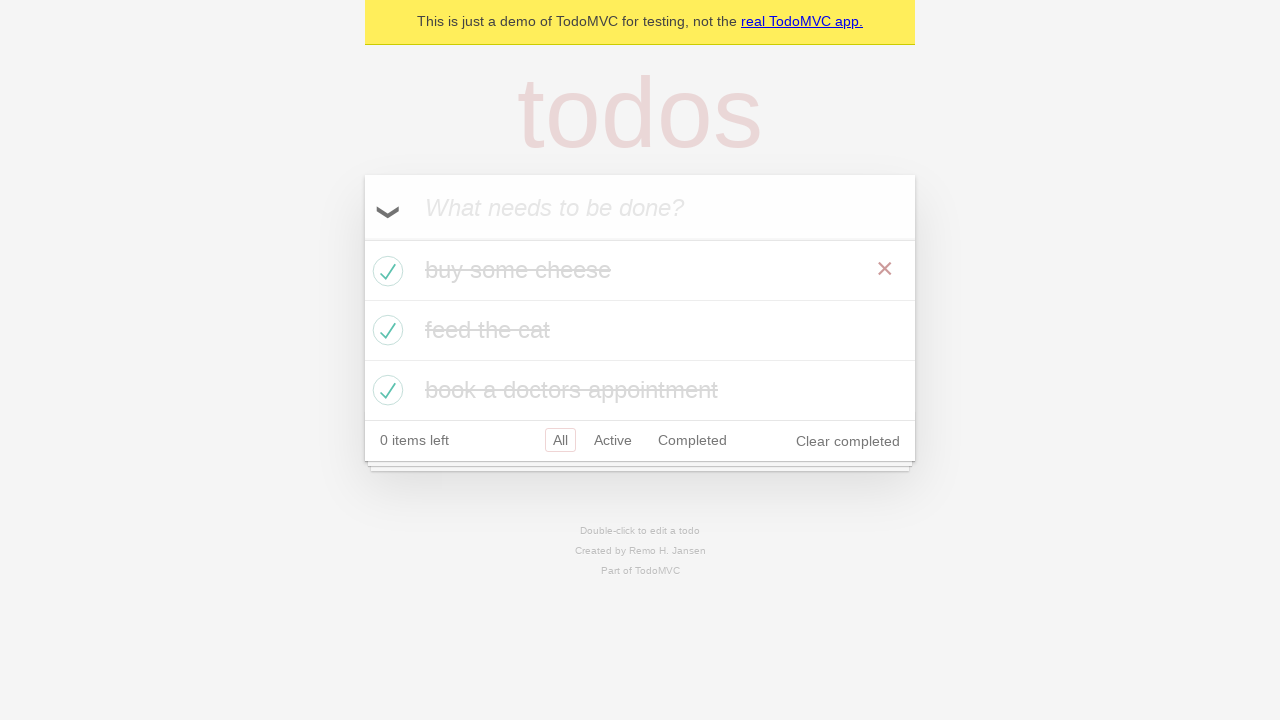